Tests the jQuery UI progress bar demo by clicking the download button and waiting for the progress to complete

Starting URL: https://jqueryui.com/resources/demos/progressbar/download.html

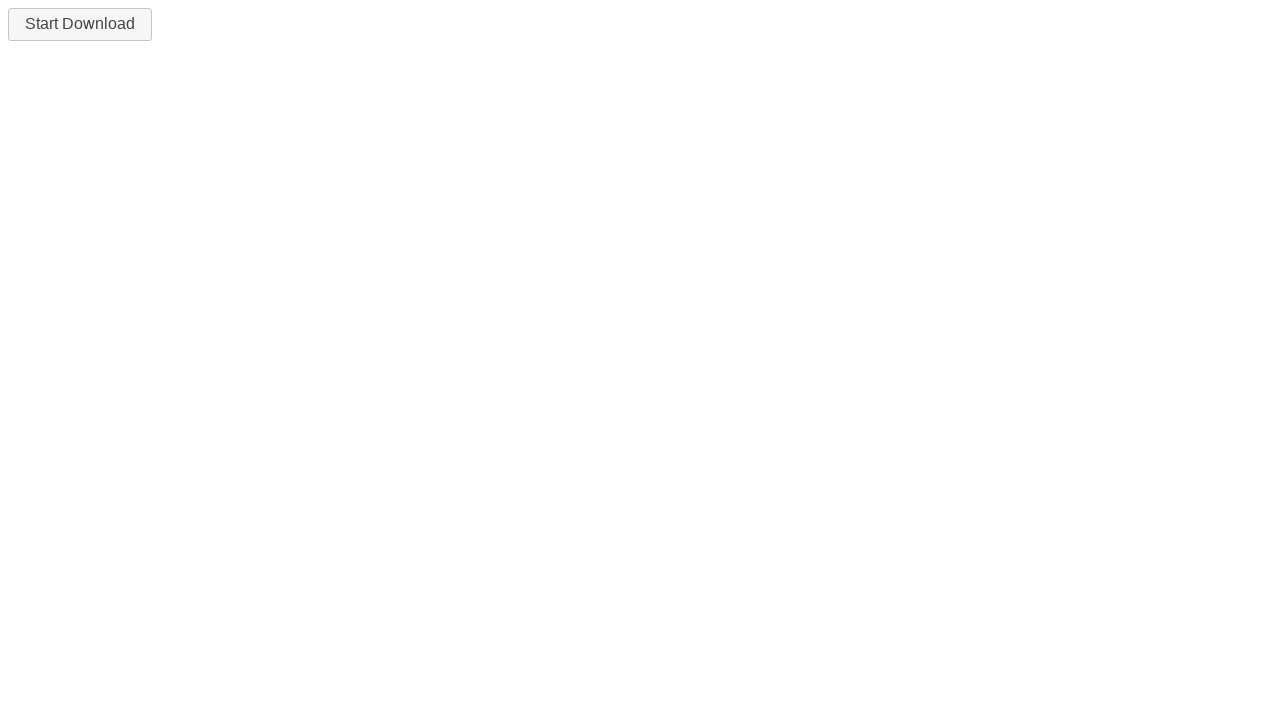

Navigated to jQuery UI progress bar demo page
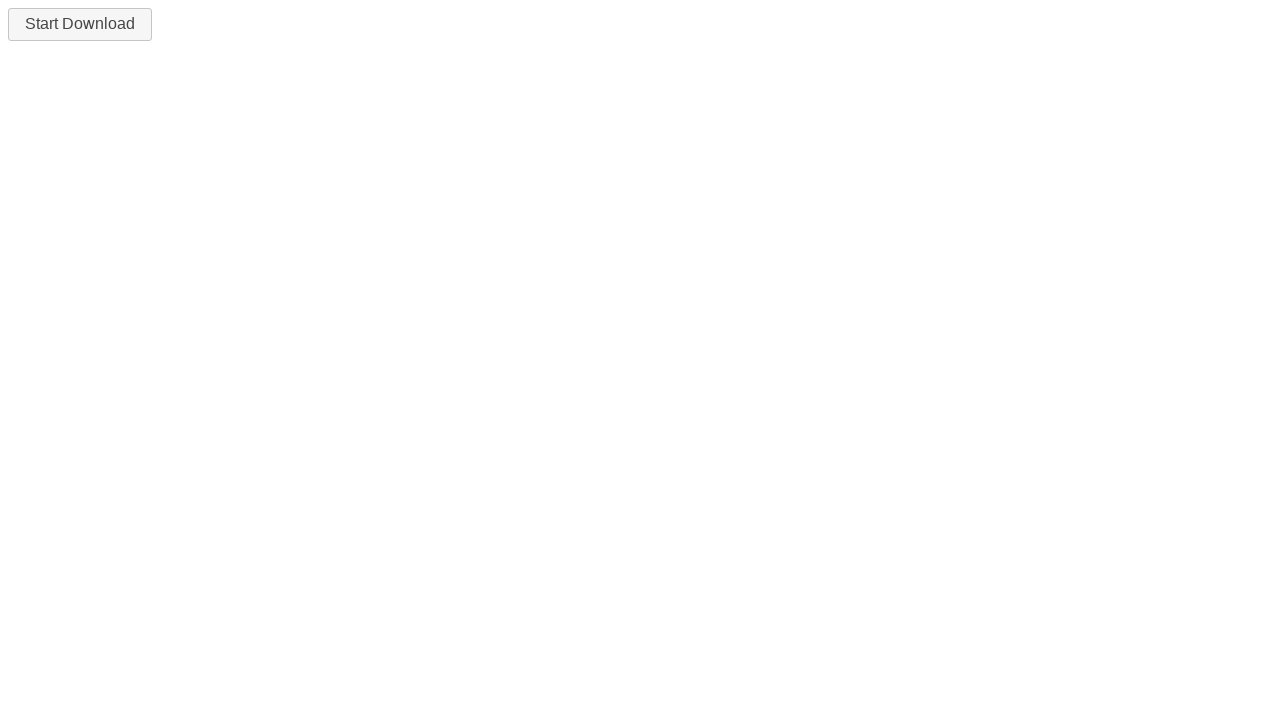

Clicked the download button to start progress bar at (80, 24) on #downloadButton
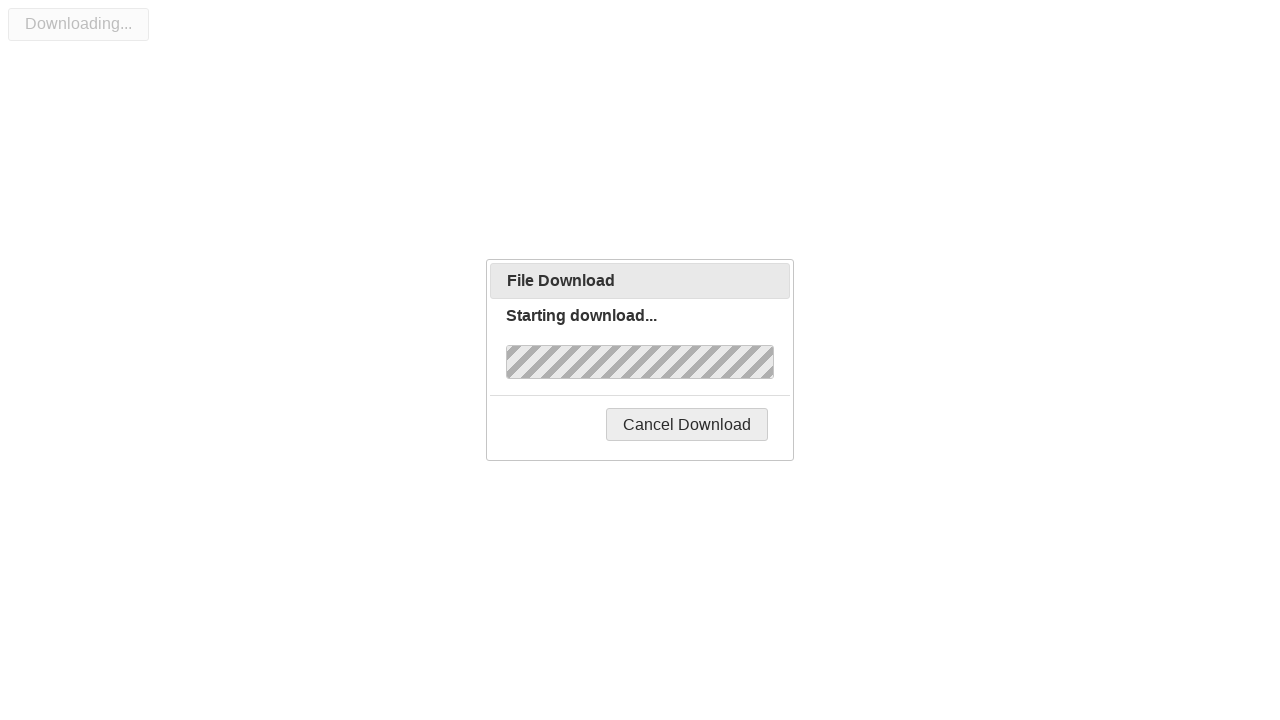

Progress bar completed and displayed 'Complete!' text
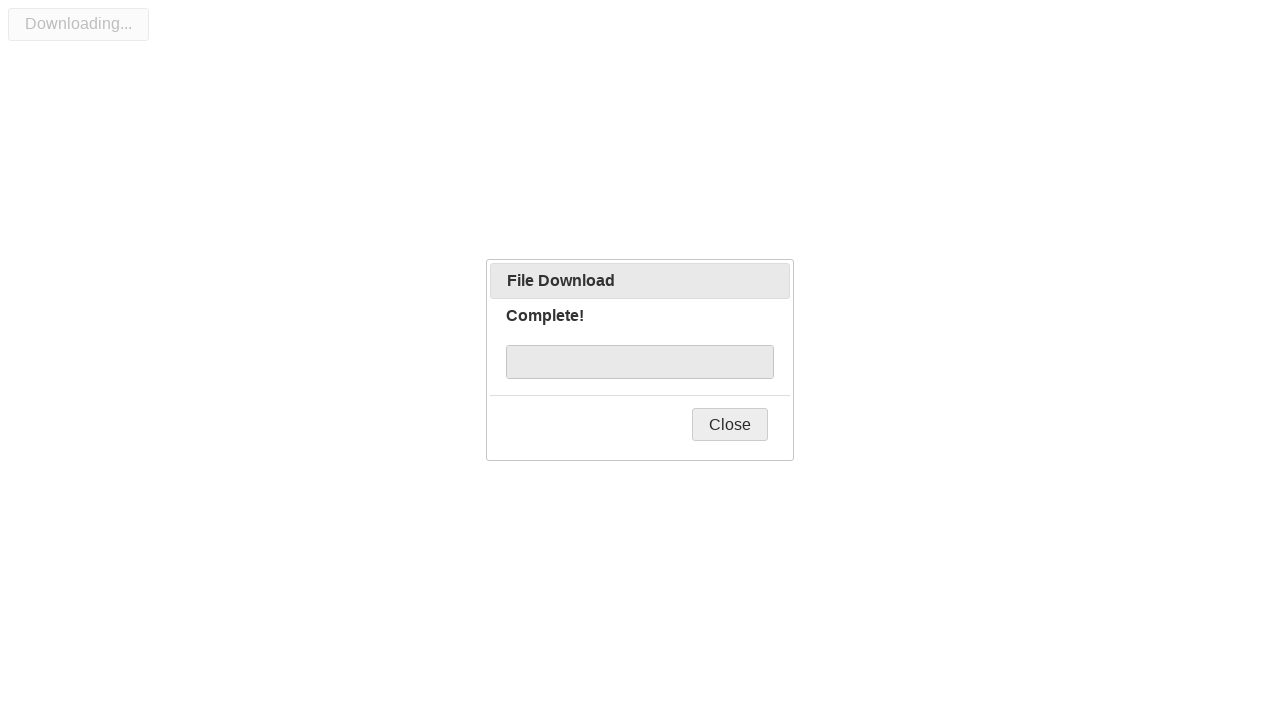

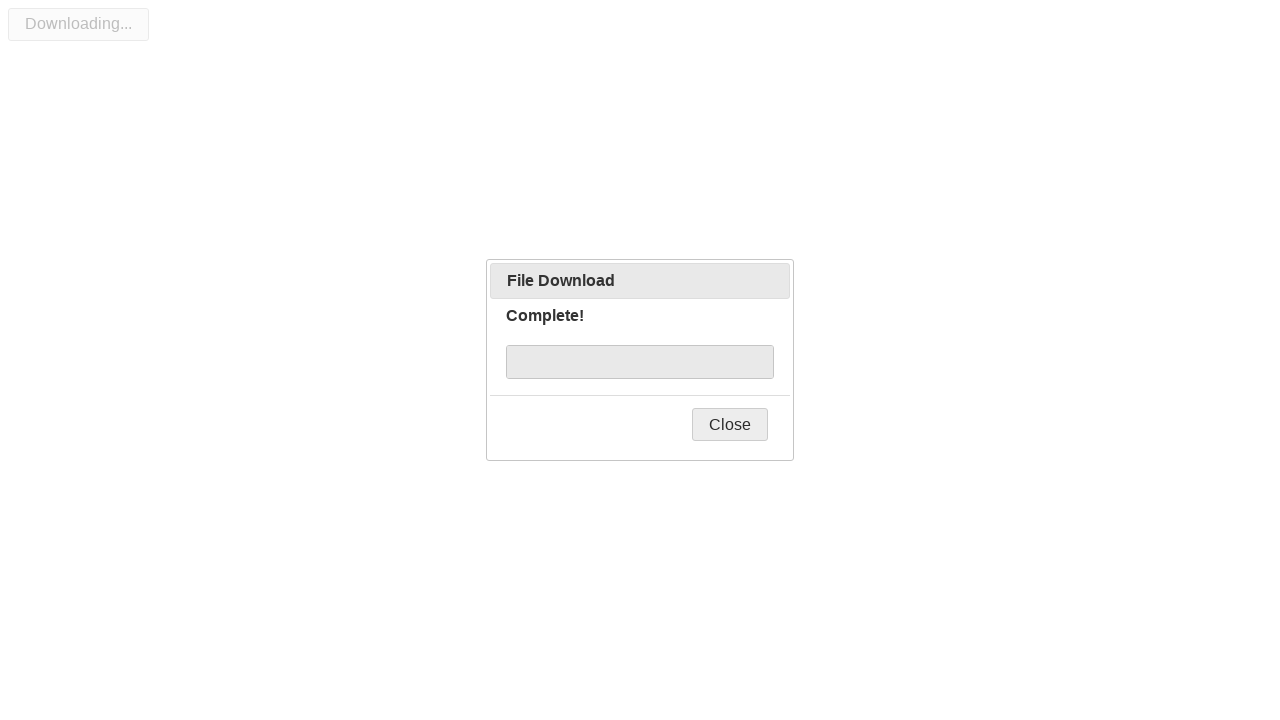